Tests hidden layers page by navigating directly to it

Starting URL: http://www.uitestingplayground.com/hiddenlayers

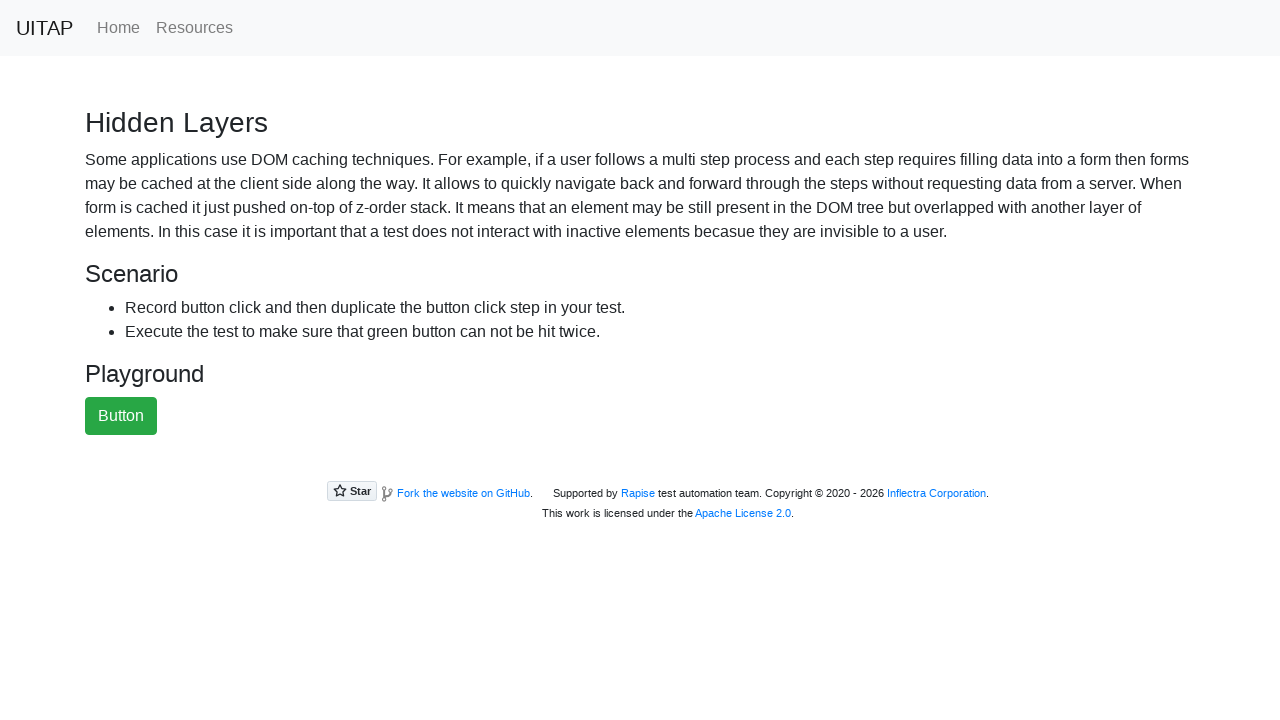

Waited for green button to be present on hidden layers page
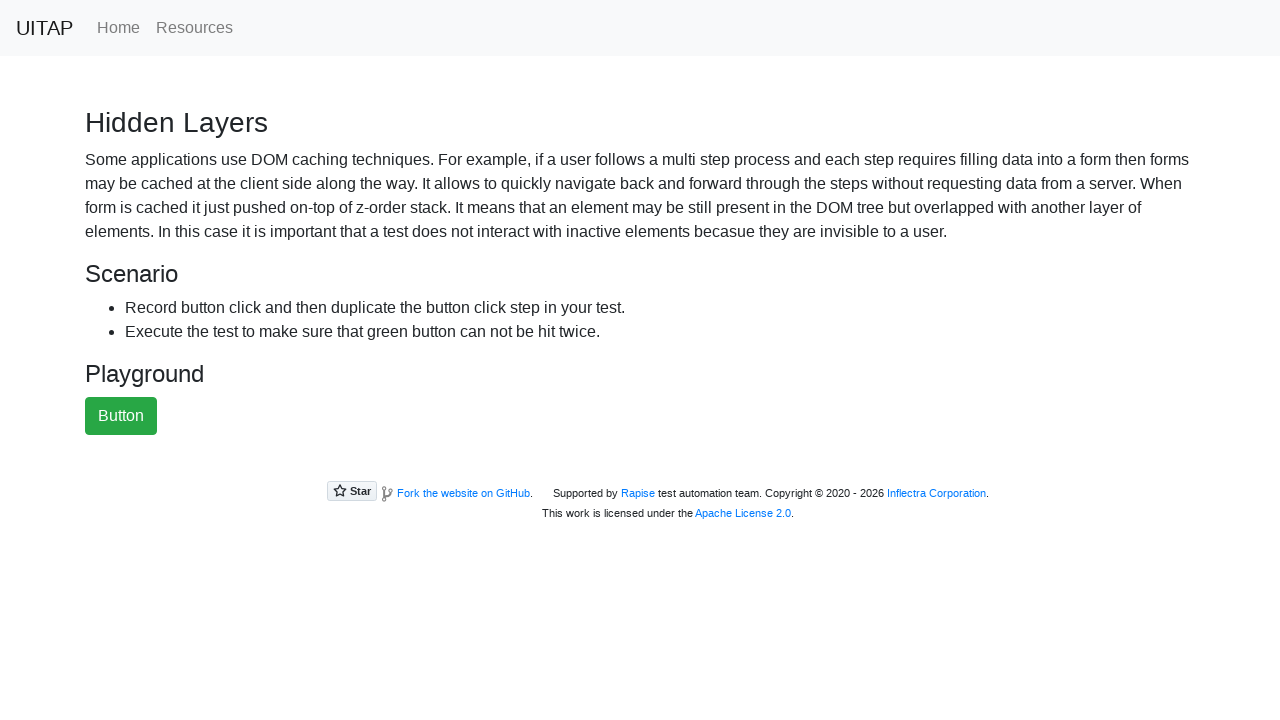

Clicked the green button at (121, 416) on #greenButton
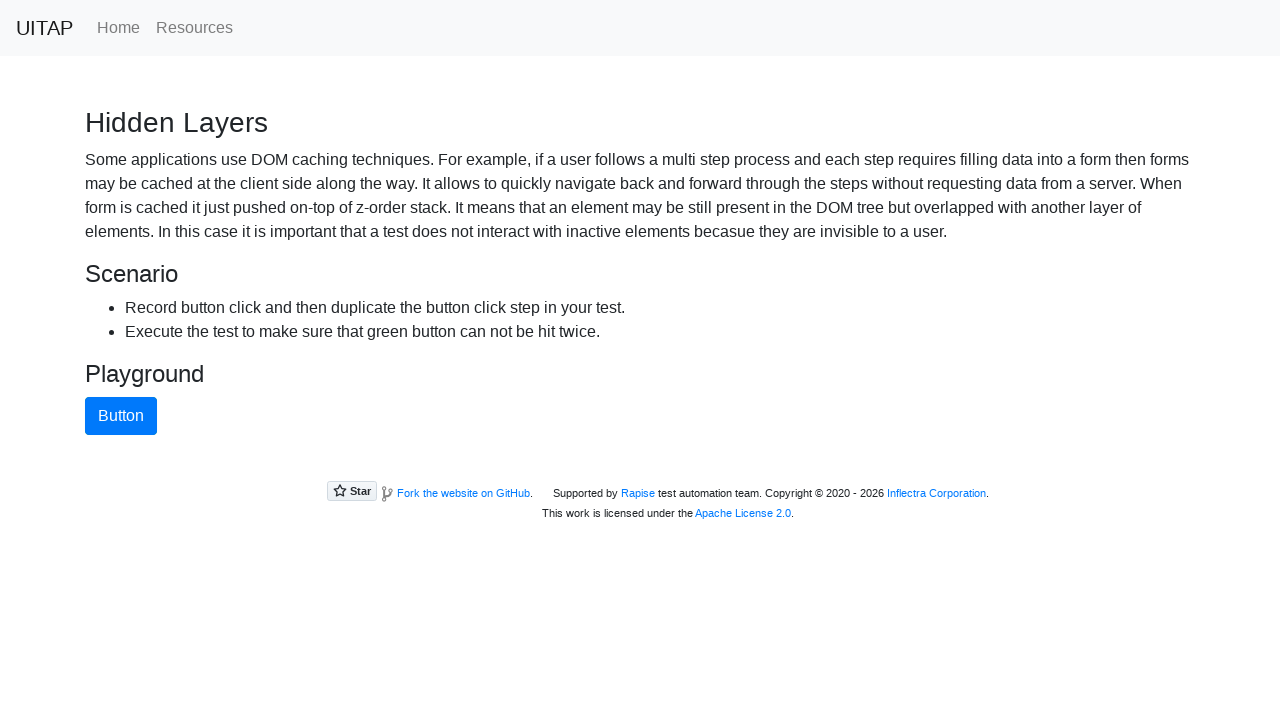

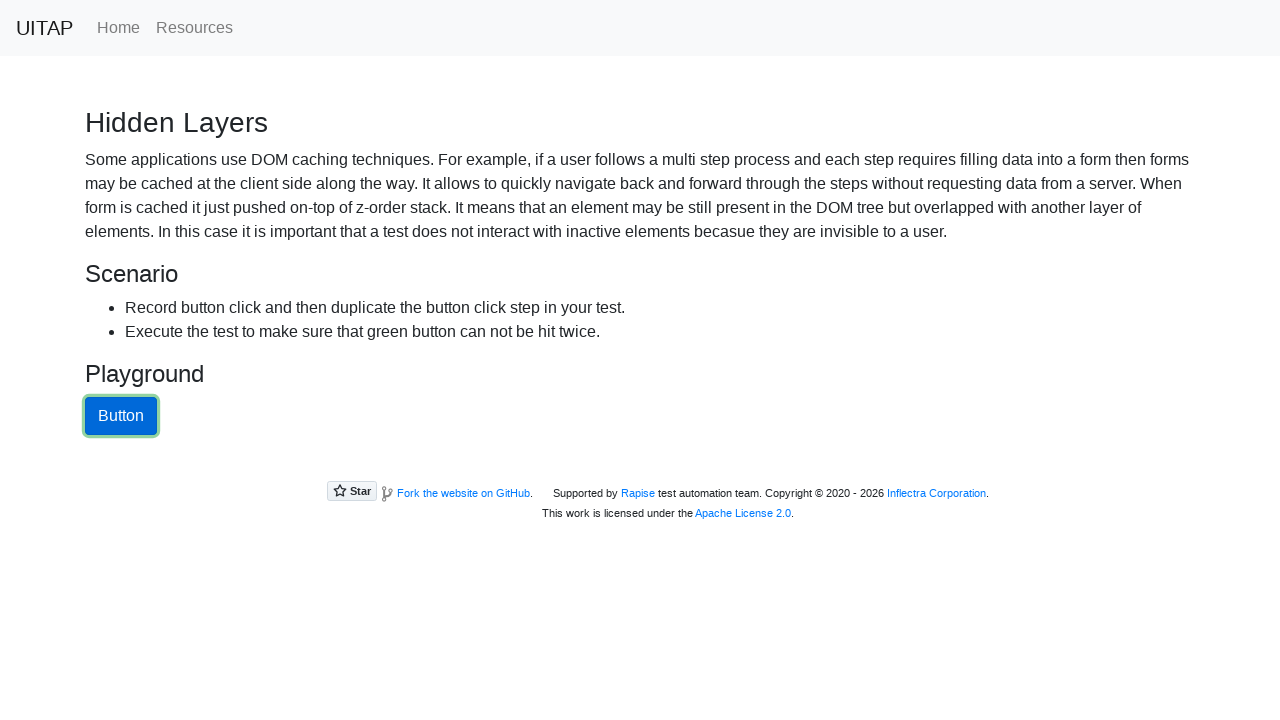